Tests handling radio buttons on a practice form by clicking and checking gender radio button options using two different methods

Starting URL: https://demoqa.com/automation-practice-form

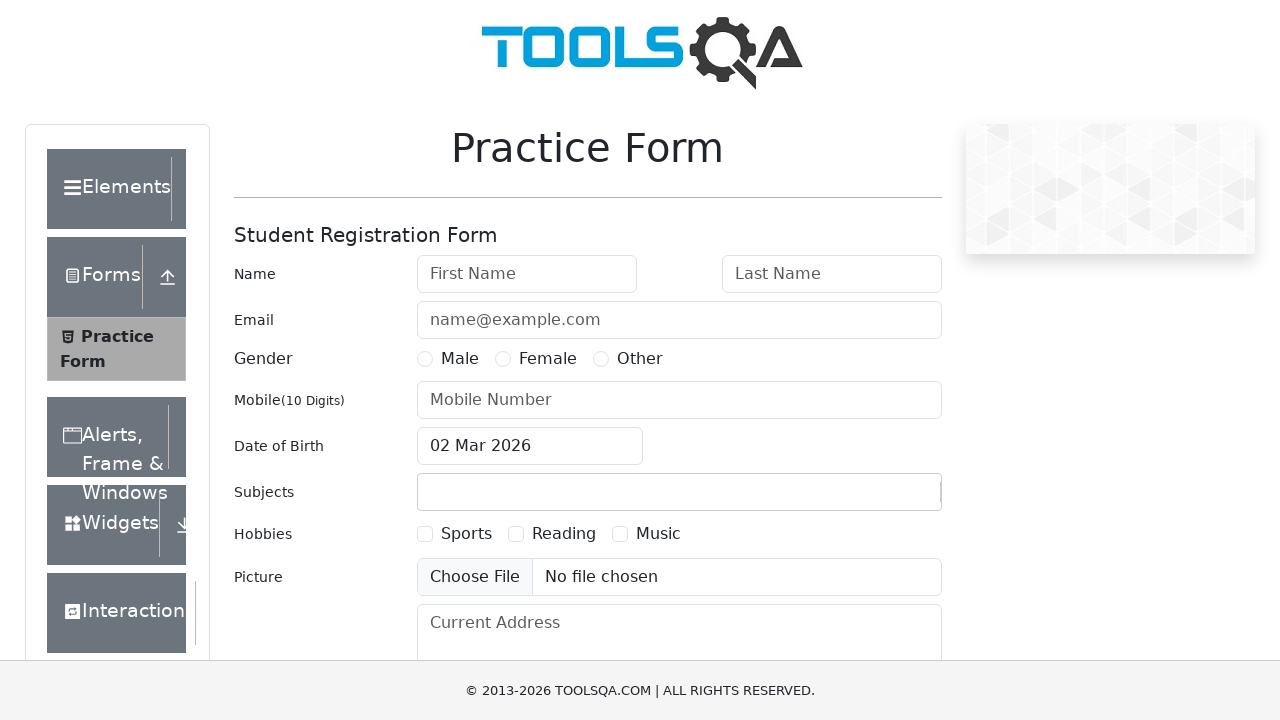

Clicked the first gender radio button label (Male) at (460, 359) on label[for="gender-radio-1"]
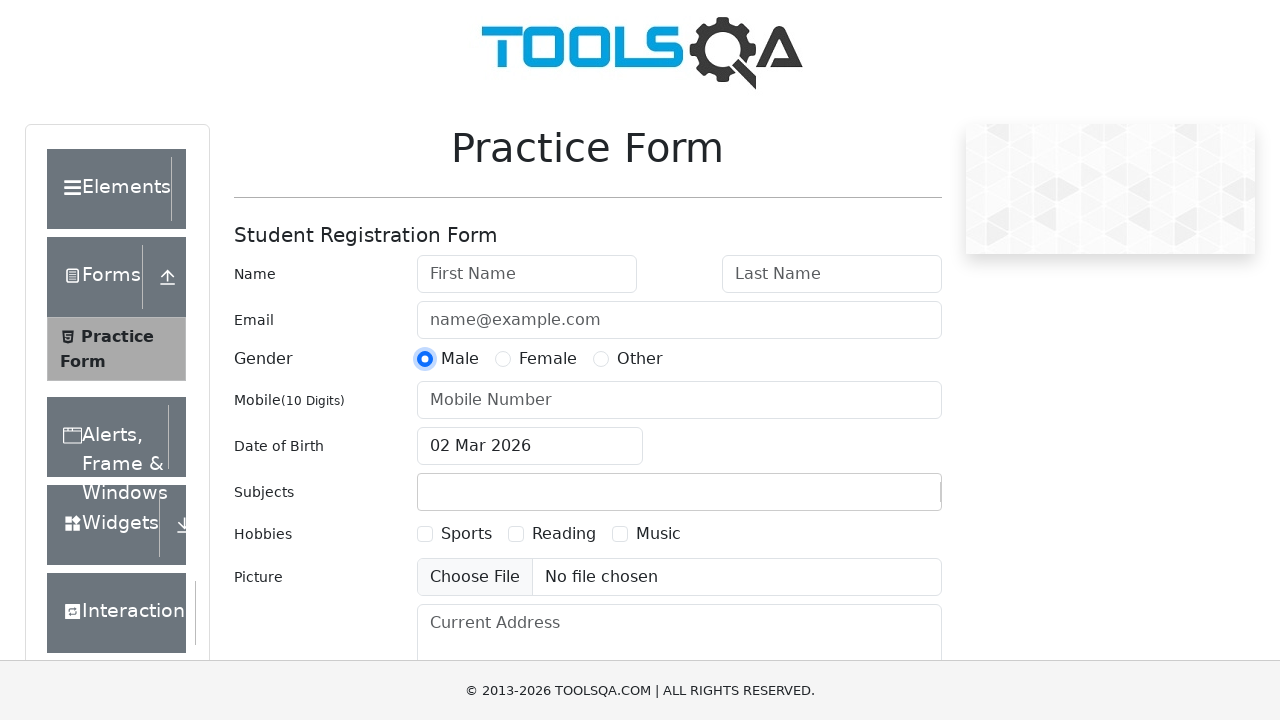

Checked the second gender radio button (Female) using check() method at (548, 359) on label[for="gender-radio-2"]
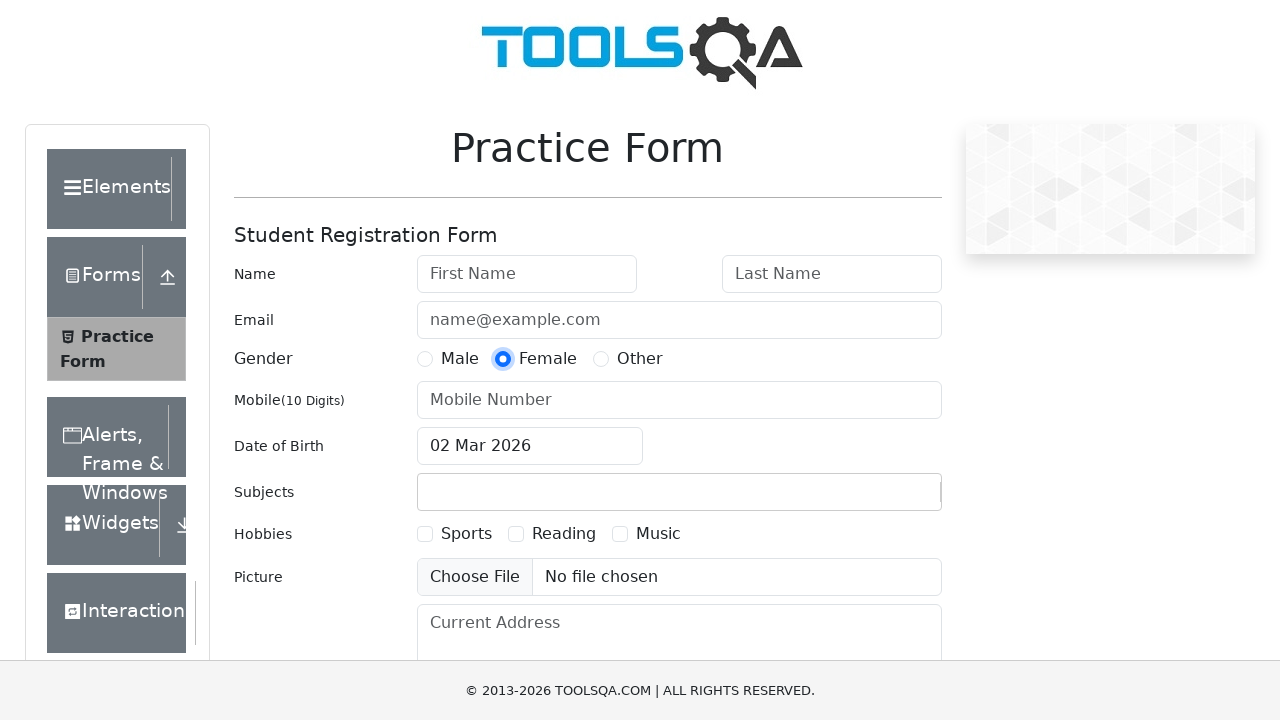

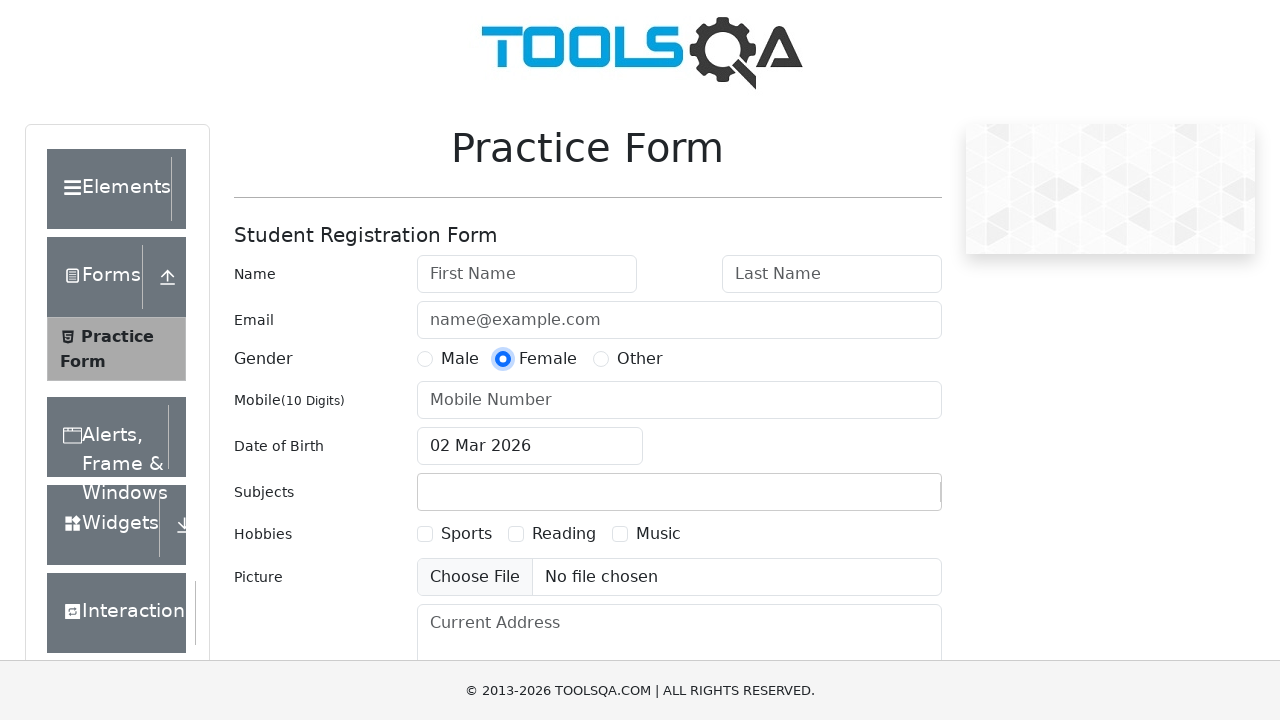